Tests injecting jQuery Growl notifications into a page by loading jQuery and jQuery Growl libraries via JavaScript, then displaying notification messages on the page.

Starting URL: http://the-internet.herokuapp.com

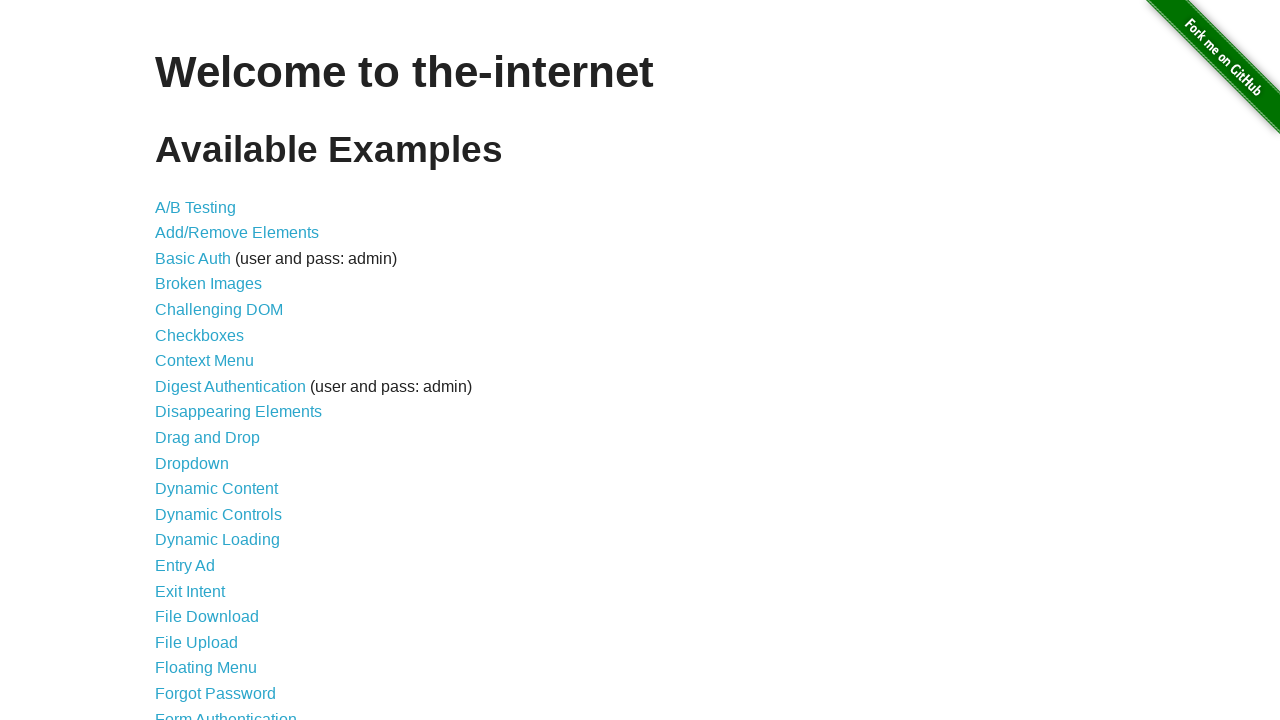

Checked for jQuery on page and injected it if needed
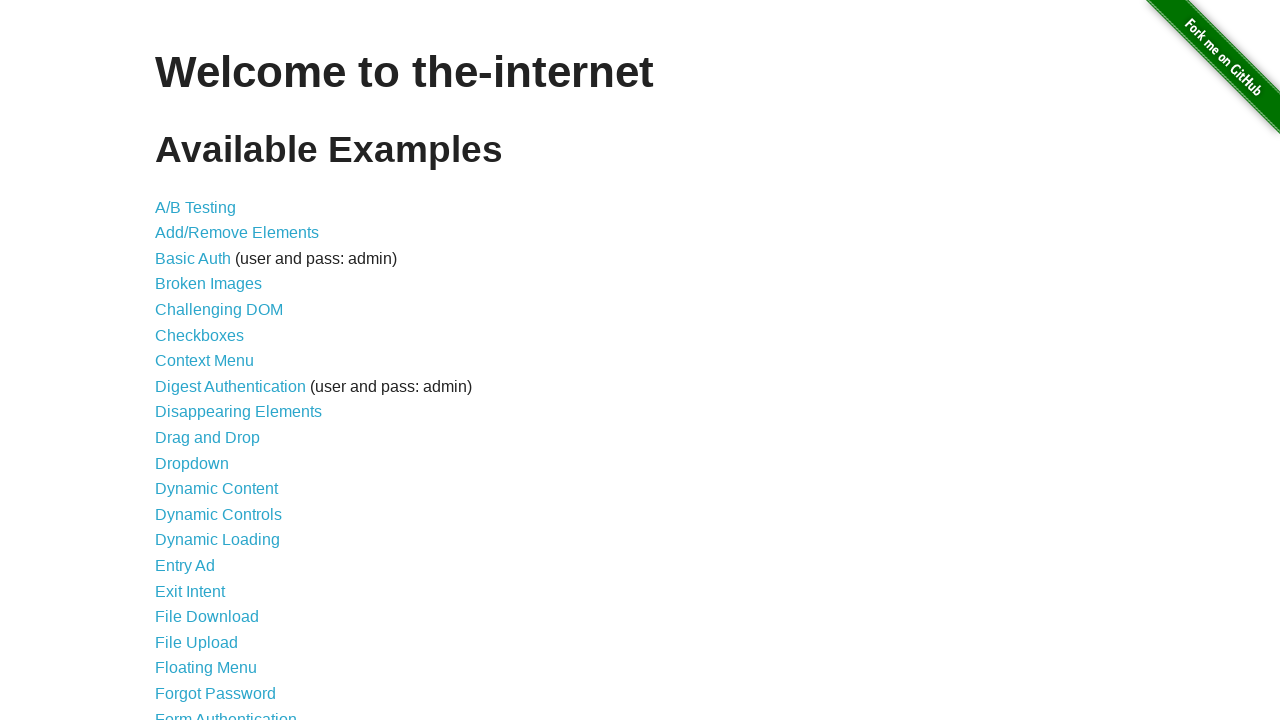

jQuery library loaded successfully
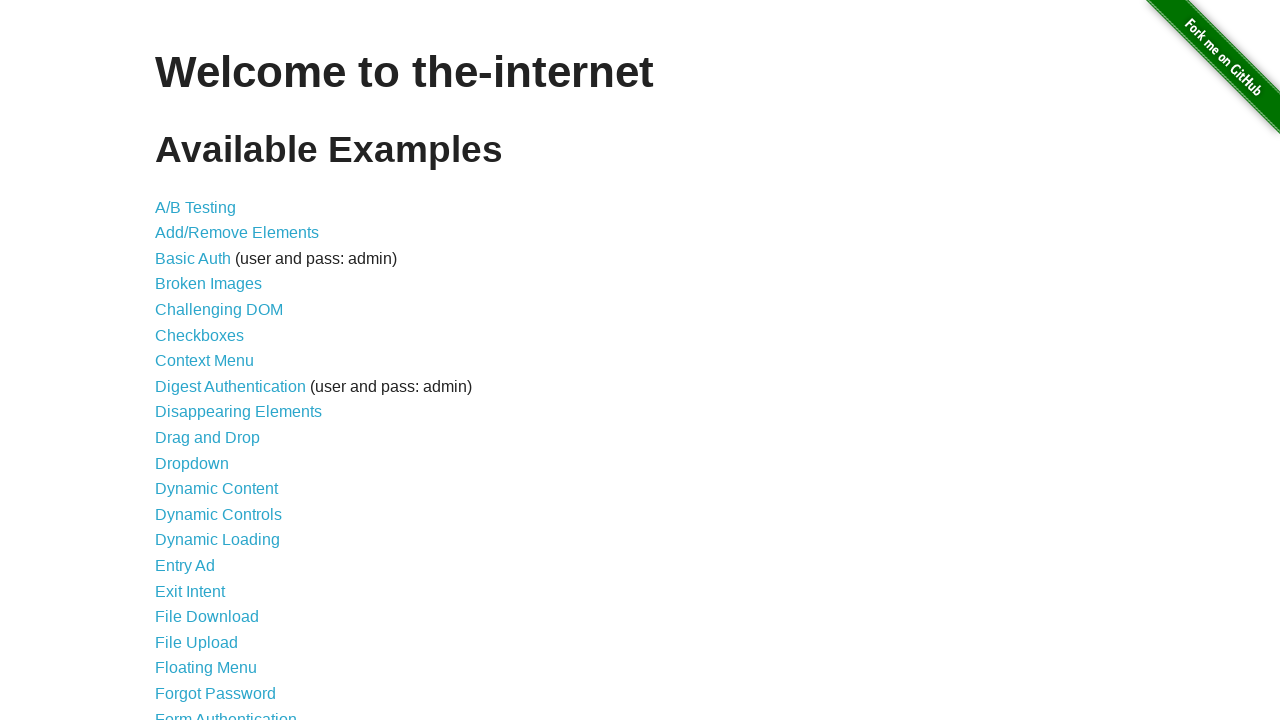

Loaded jQuery Growl script via jQuery getScript
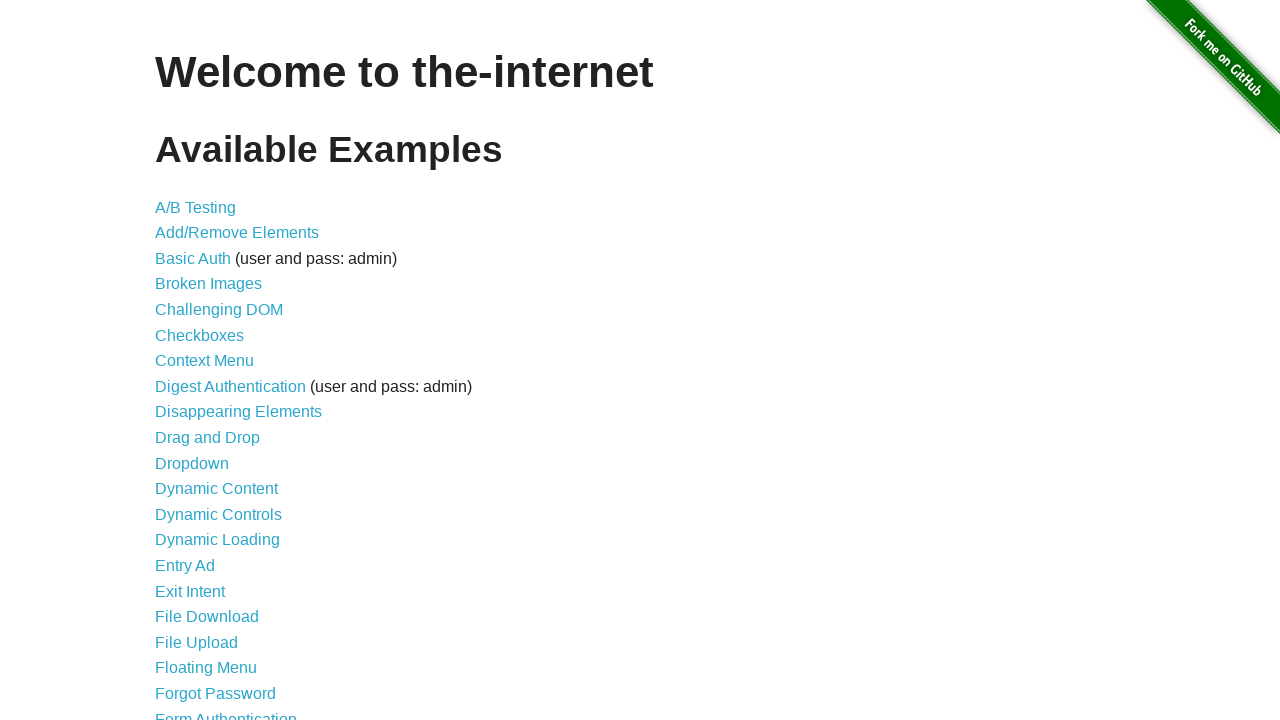

Waited 1 second for jQuery Growl script to load
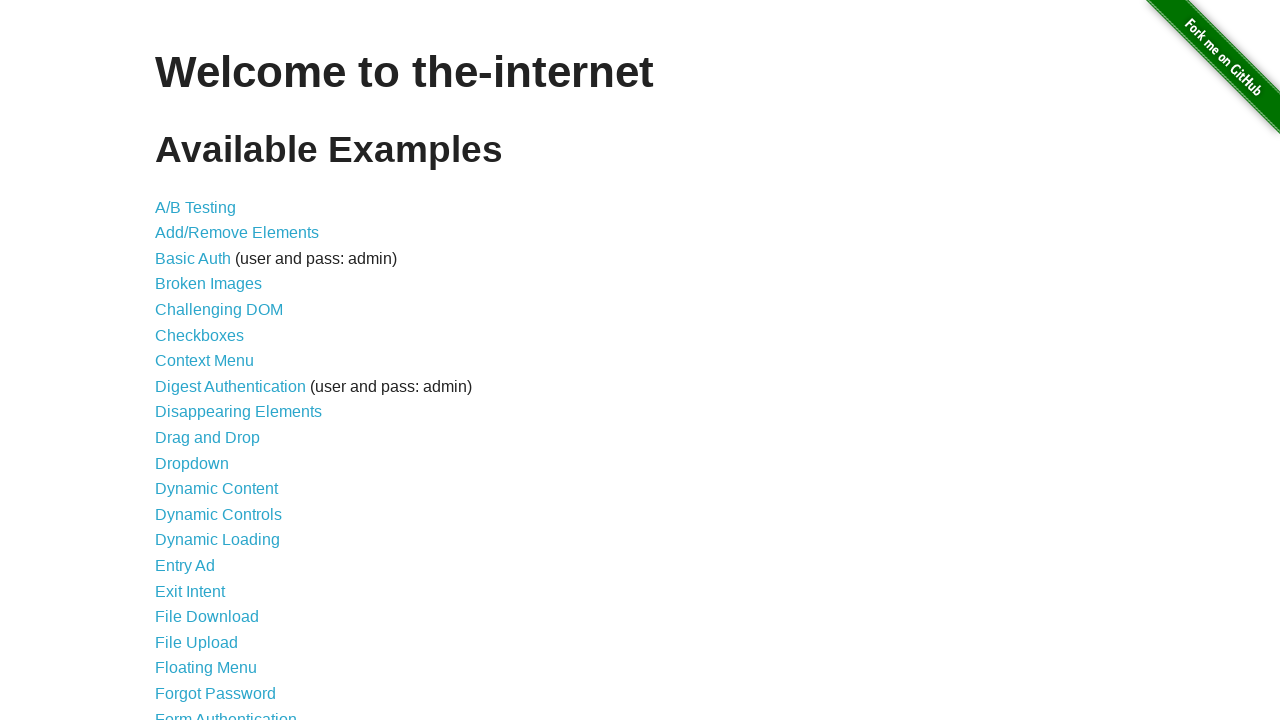

Injected jQuery Growl CSS stylesheet into page head
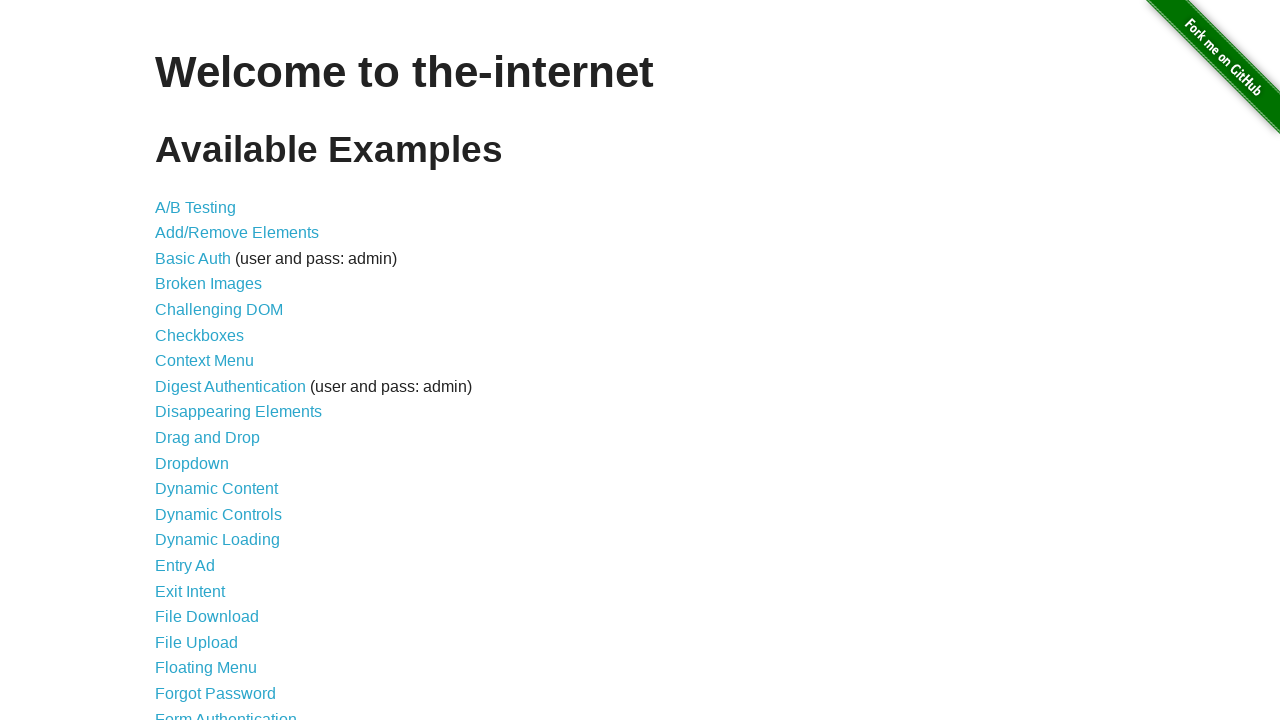

jQuery Growl function is now available on page
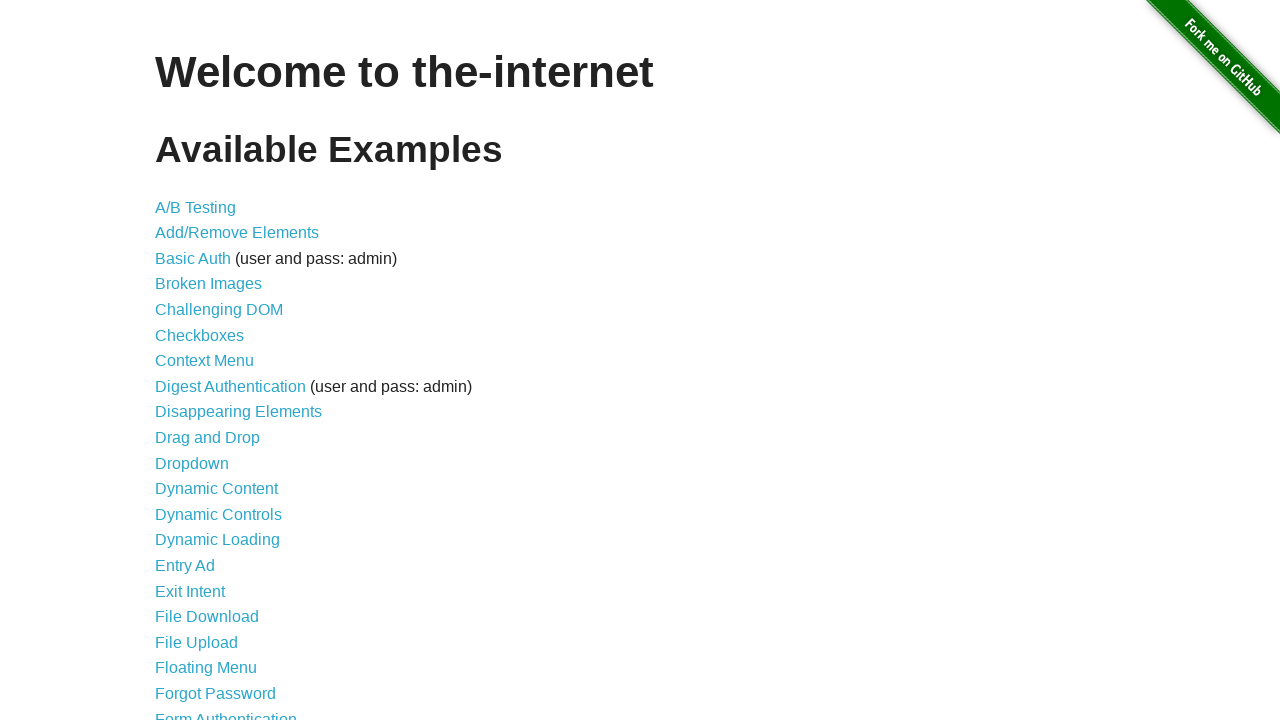

Displayed jQuery Growl notification with title 'GET' and message '/'
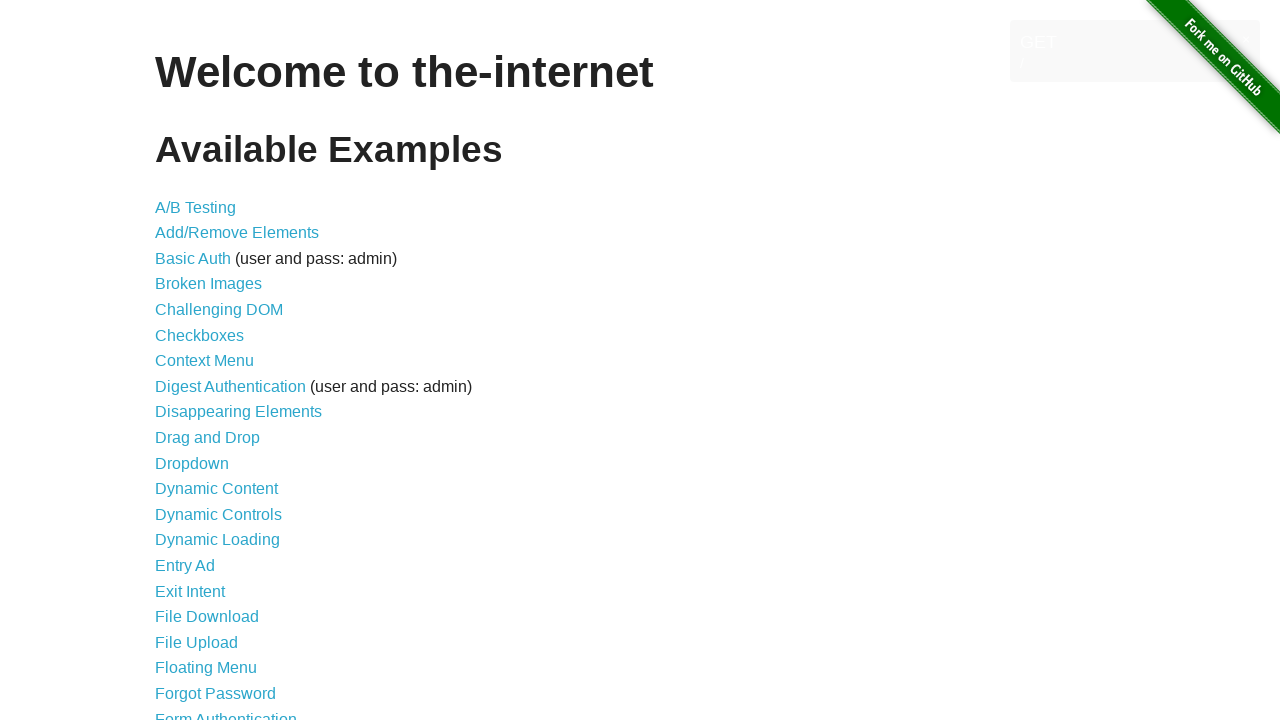

Waited 2 seconds to view the notification
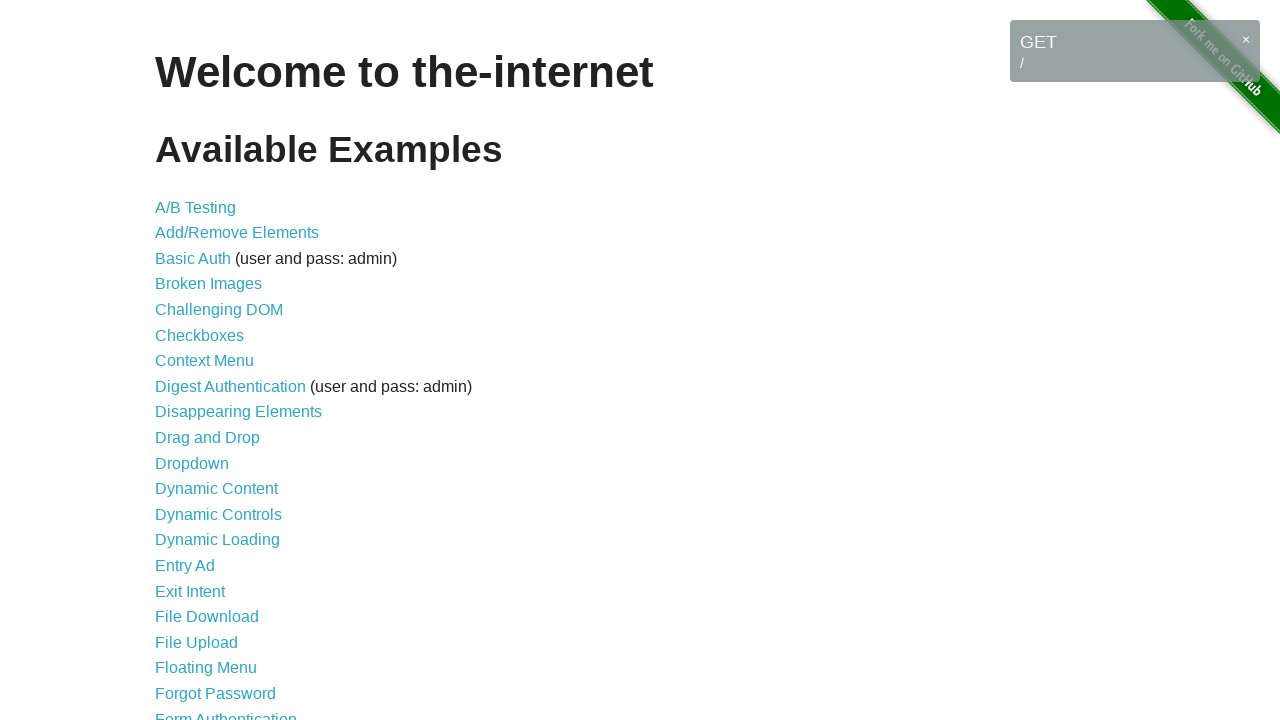

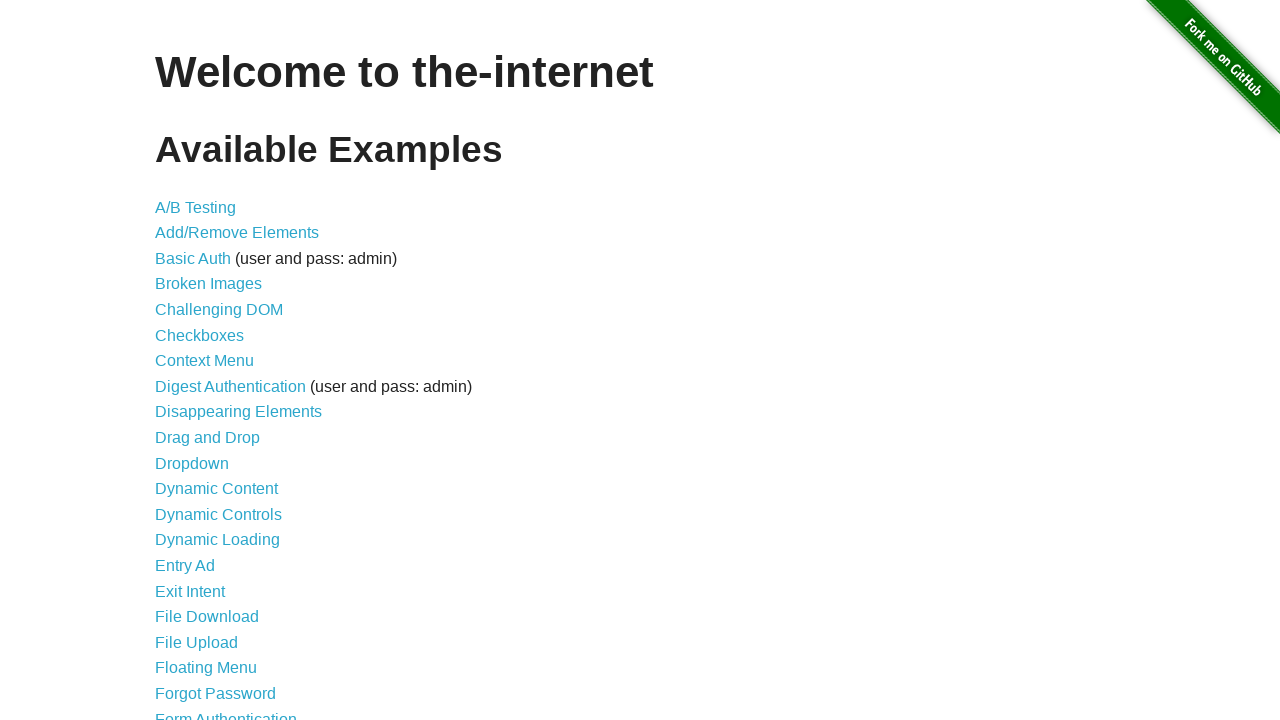